Solves a mathematical captcha by reading a value, calculating the result using a logarithmic formula, and submitting the answer along with checkbox selections

Starting URL: http://suninjuly.github.io/math.html

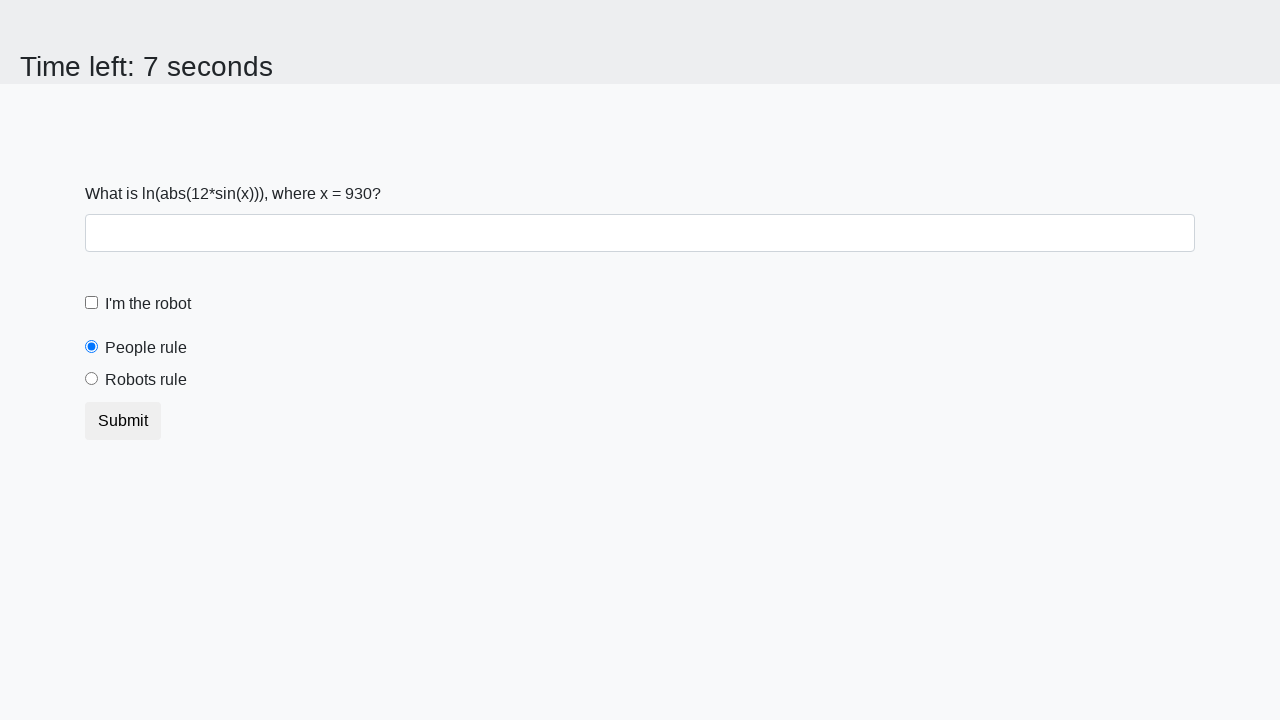

Located the input value element
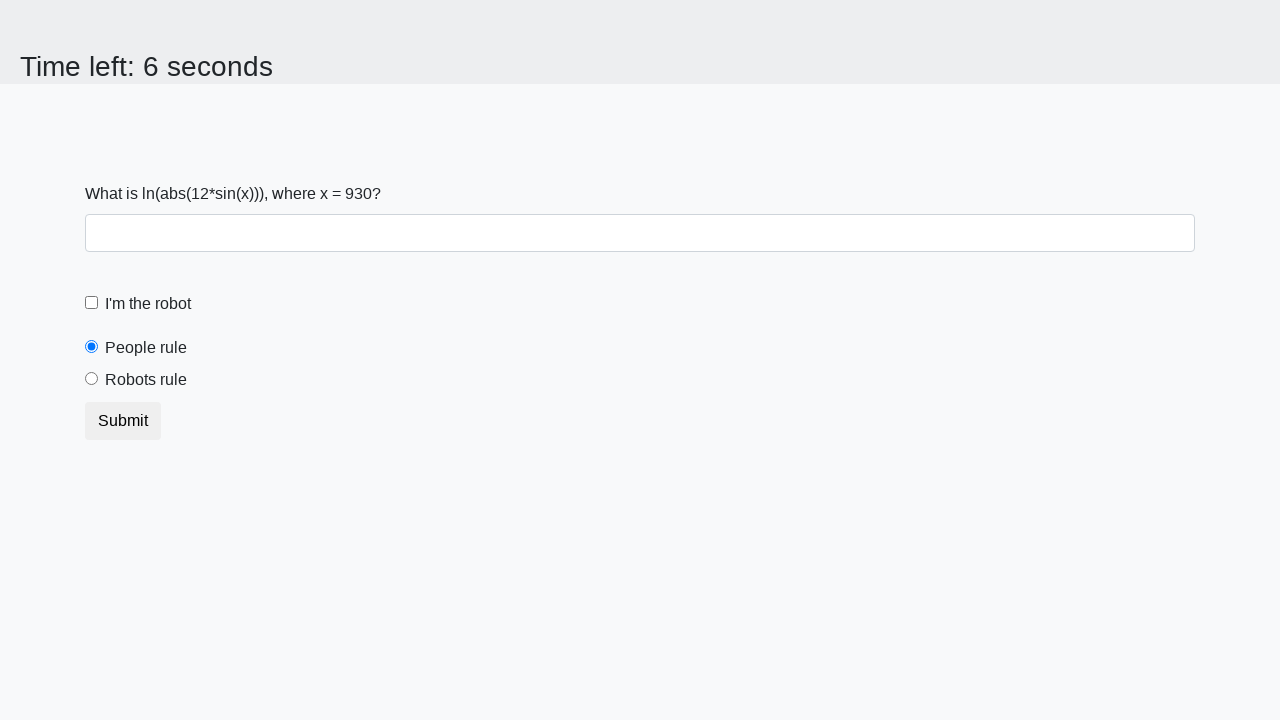

Extracted x value from element: 930
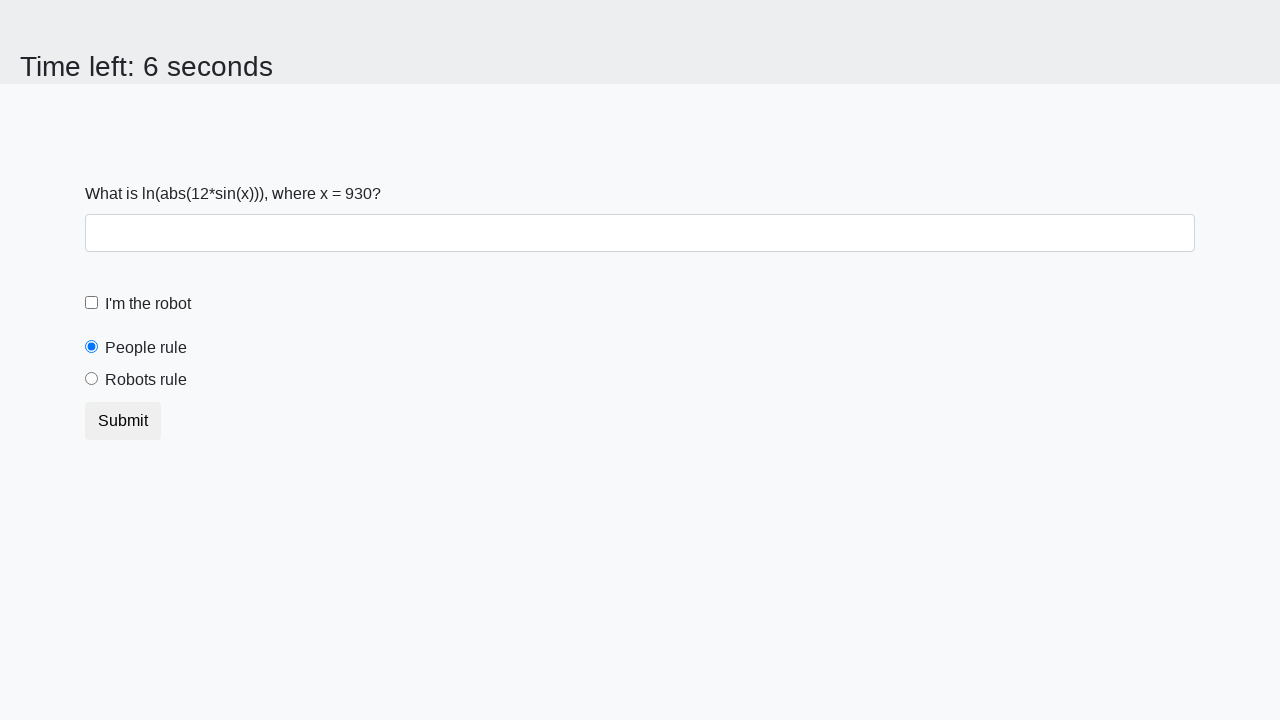

Calculated mathematical result using logarithmic formula: 0.05968788218979809
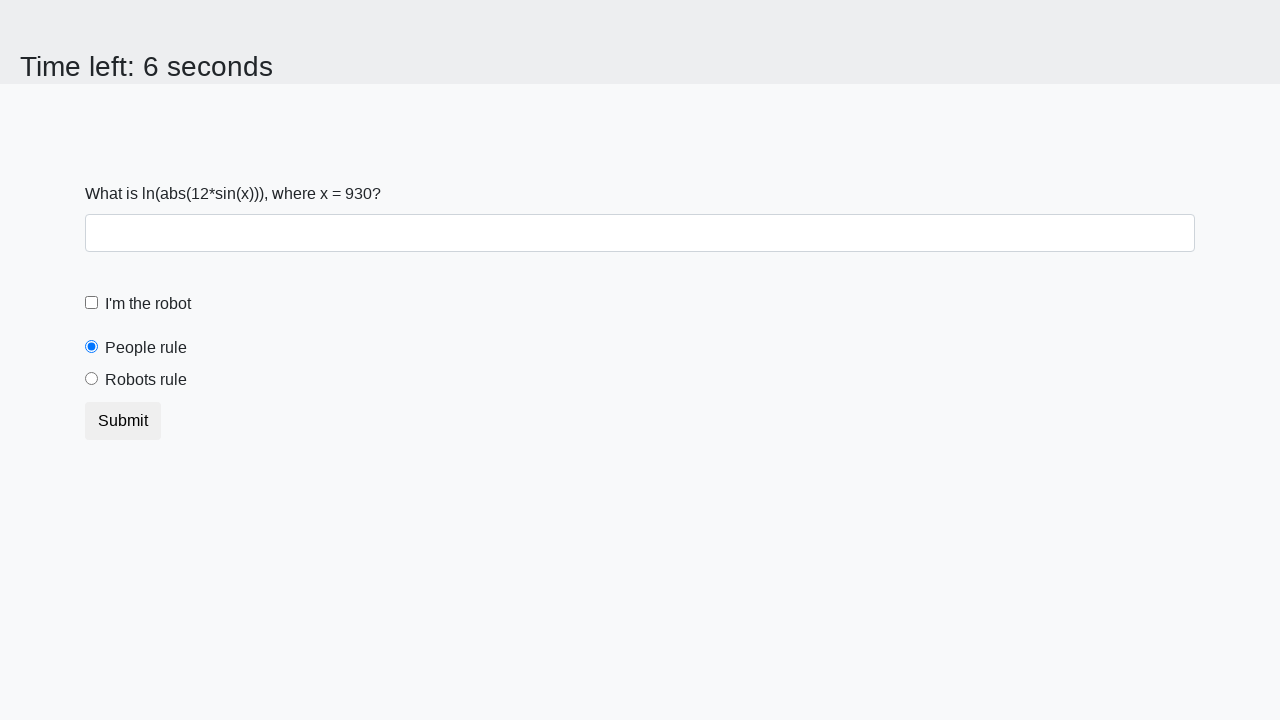

Filled answer field with calculated value: 0.05968788218979809 on #answer
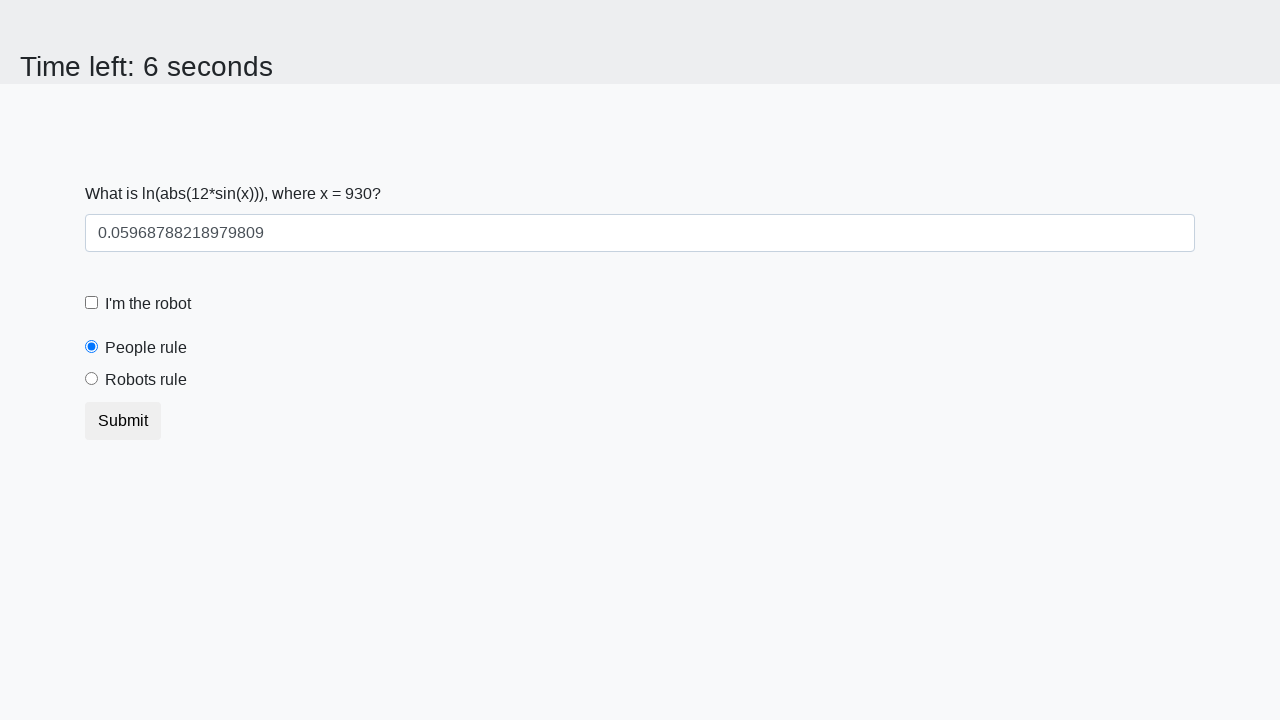

Clicked the robot checkbox at (92, 303) on #robotCheckbox
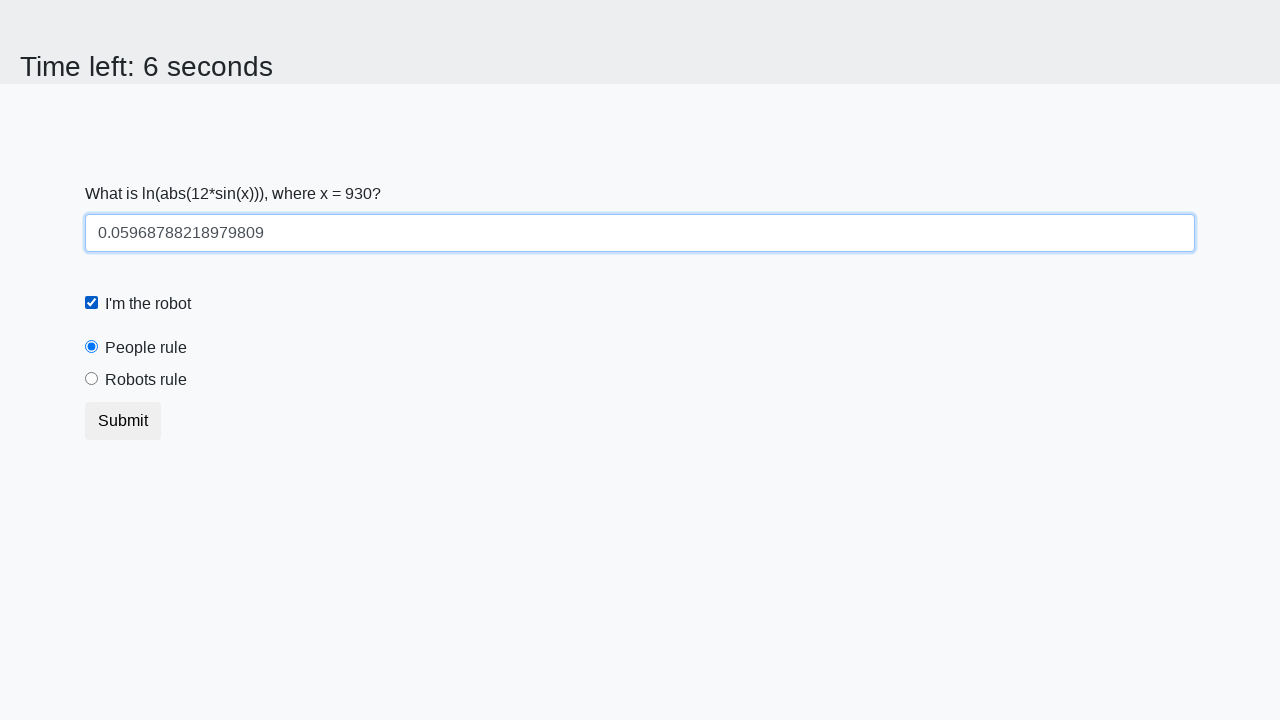

Clicked the robots rule radio button at (92, 379) on #robotsRule
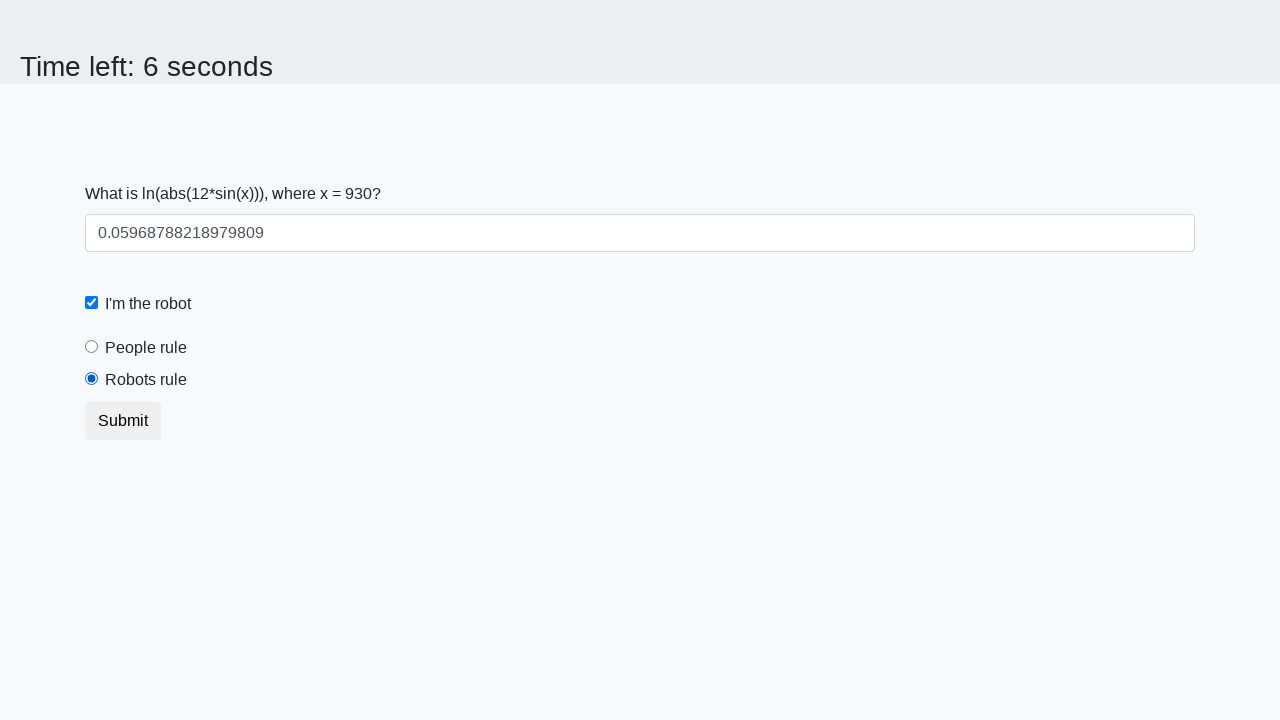

Clicked submit button to complete the form at (123, 421) on .btn-default
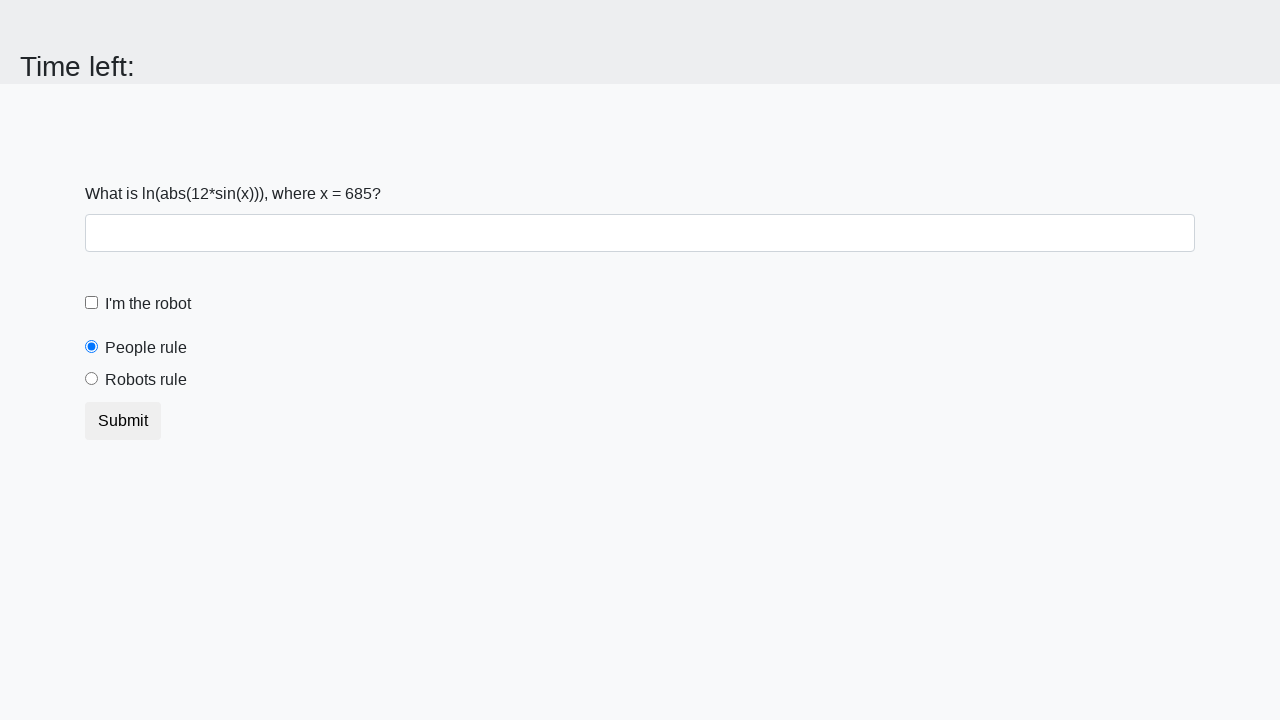

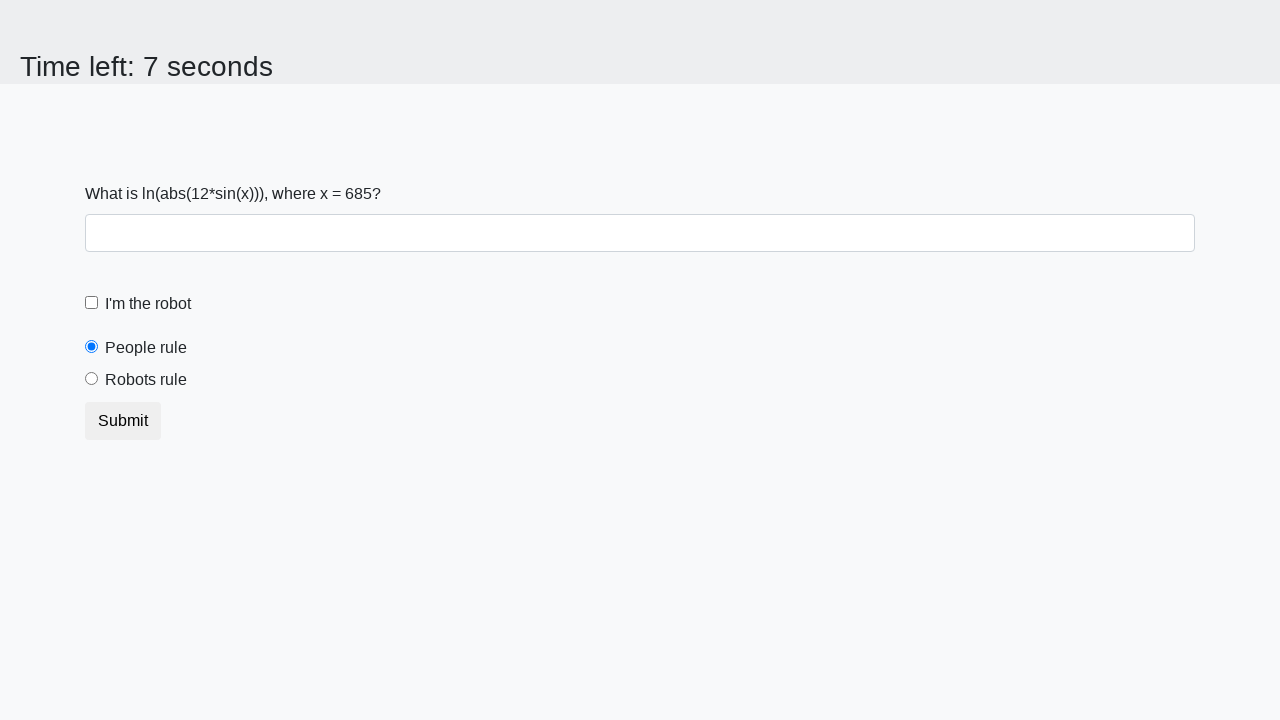